Tests new window functionality with a more resilient approach - stores the original window handle before clicking, then iterates through all windows to find the new one by exclusion, and verifies correct window focus via page titles.

Starting URL: http://the-internet.herokuapp.com/windows

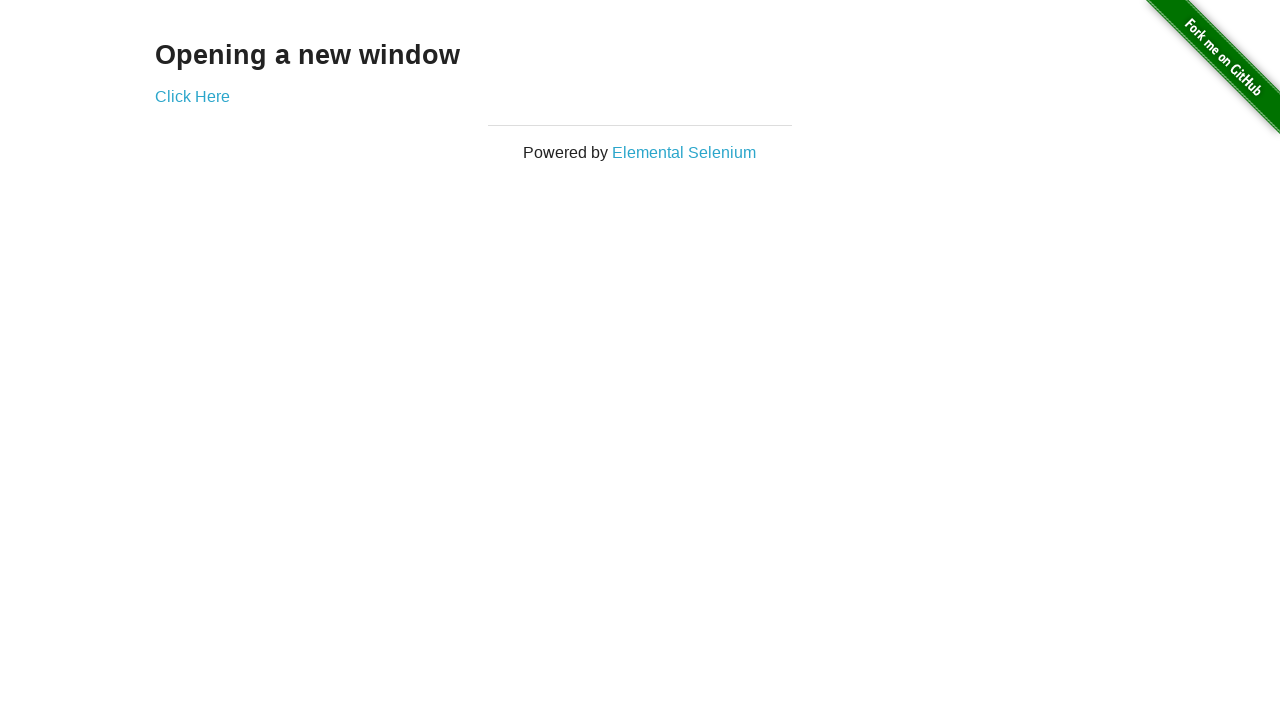

Stored reference to the original window
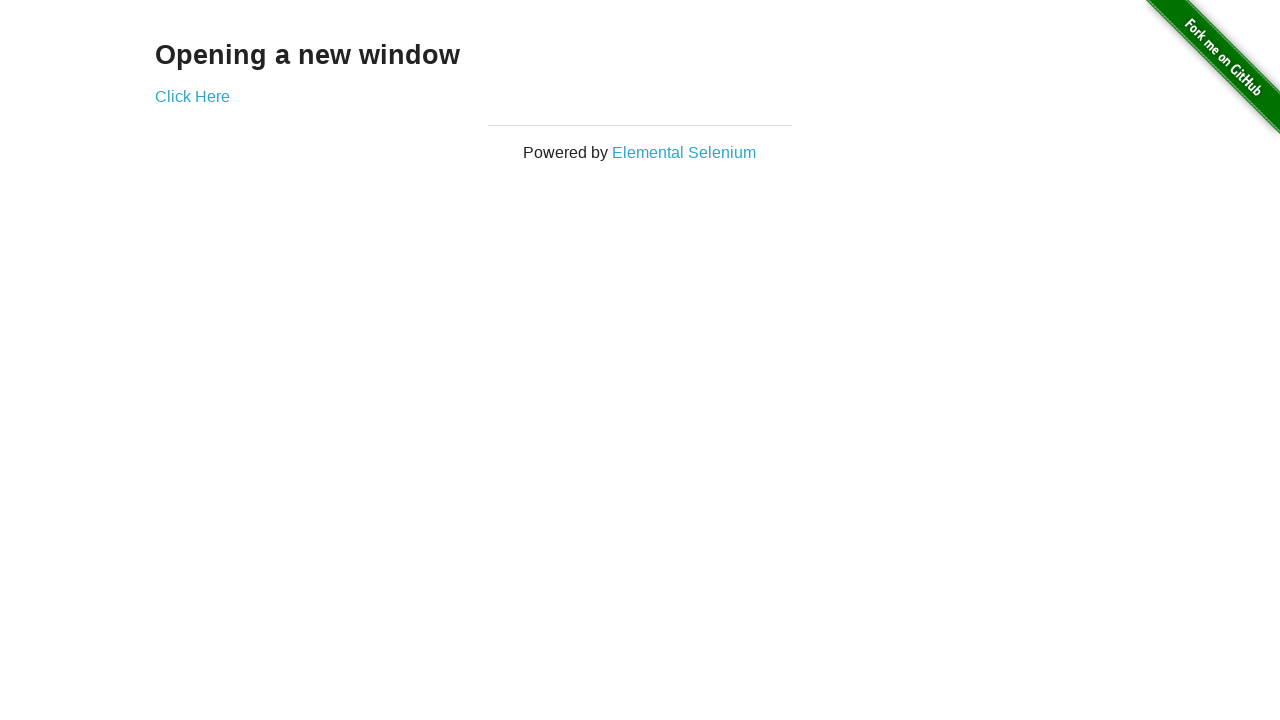

Clicked link to open new window at (192, 96) on .example a
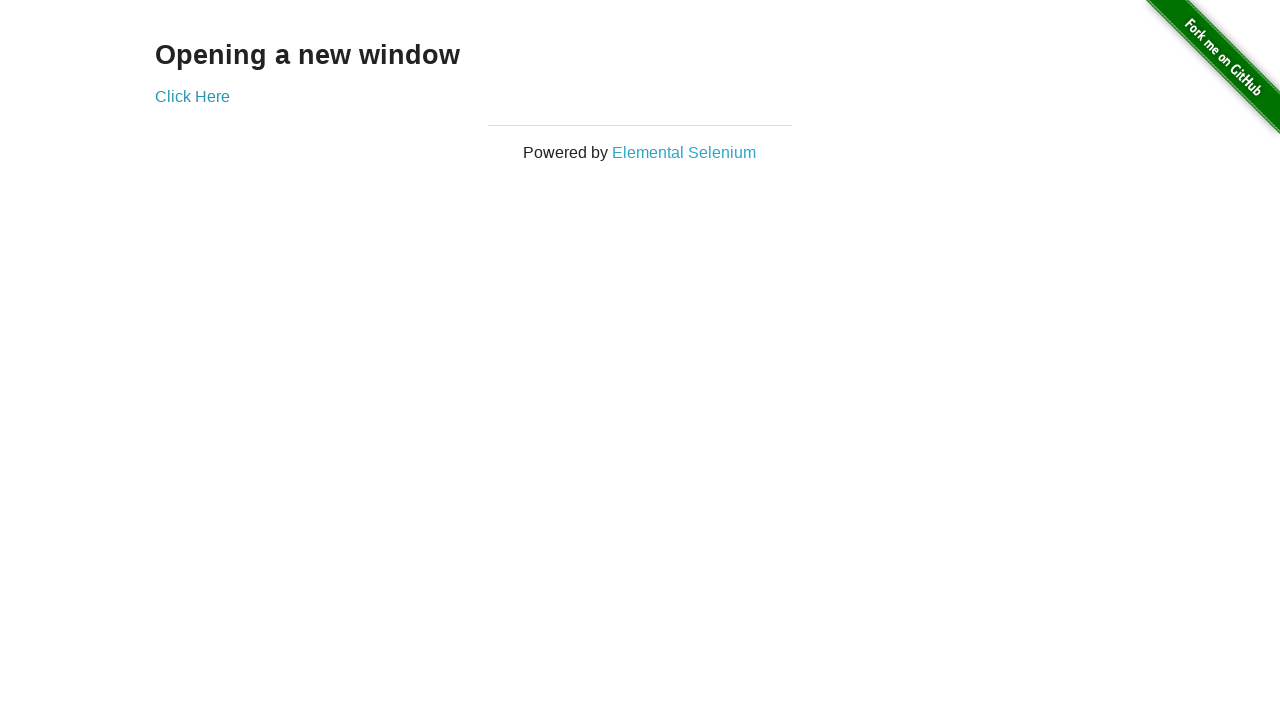

Waited 1000ms for new window to open
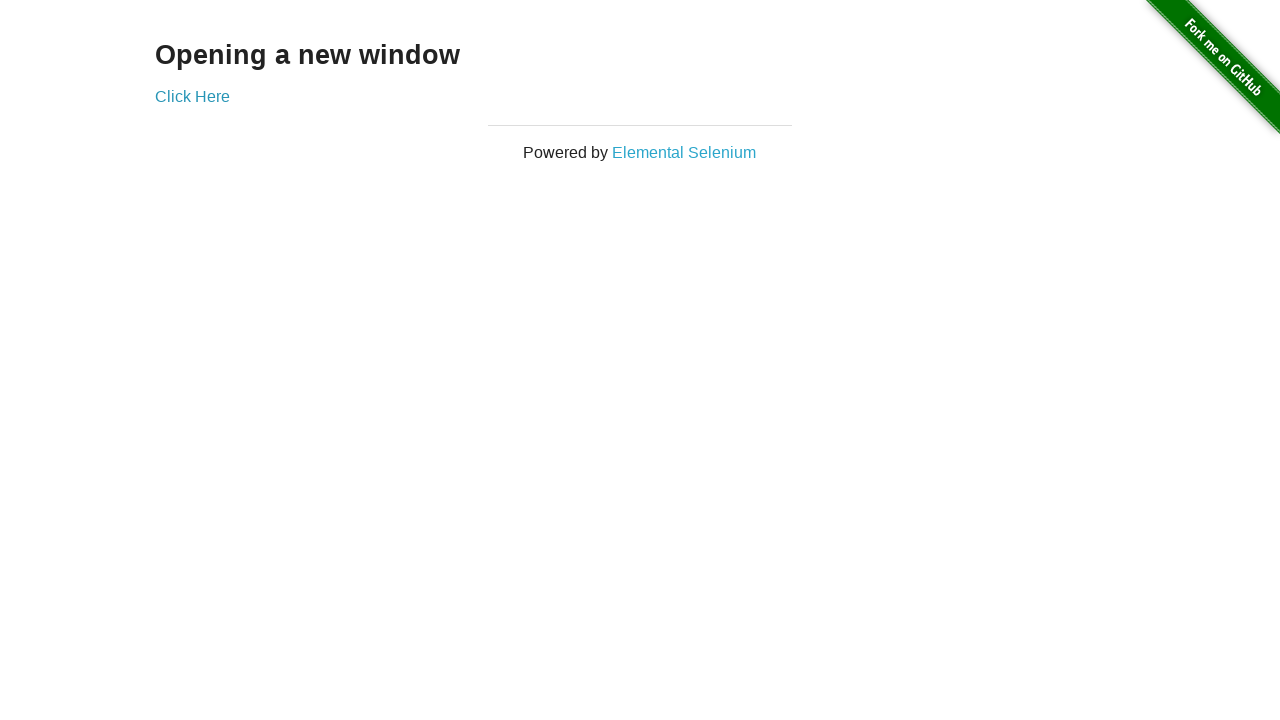

Retrieved all open pages from context
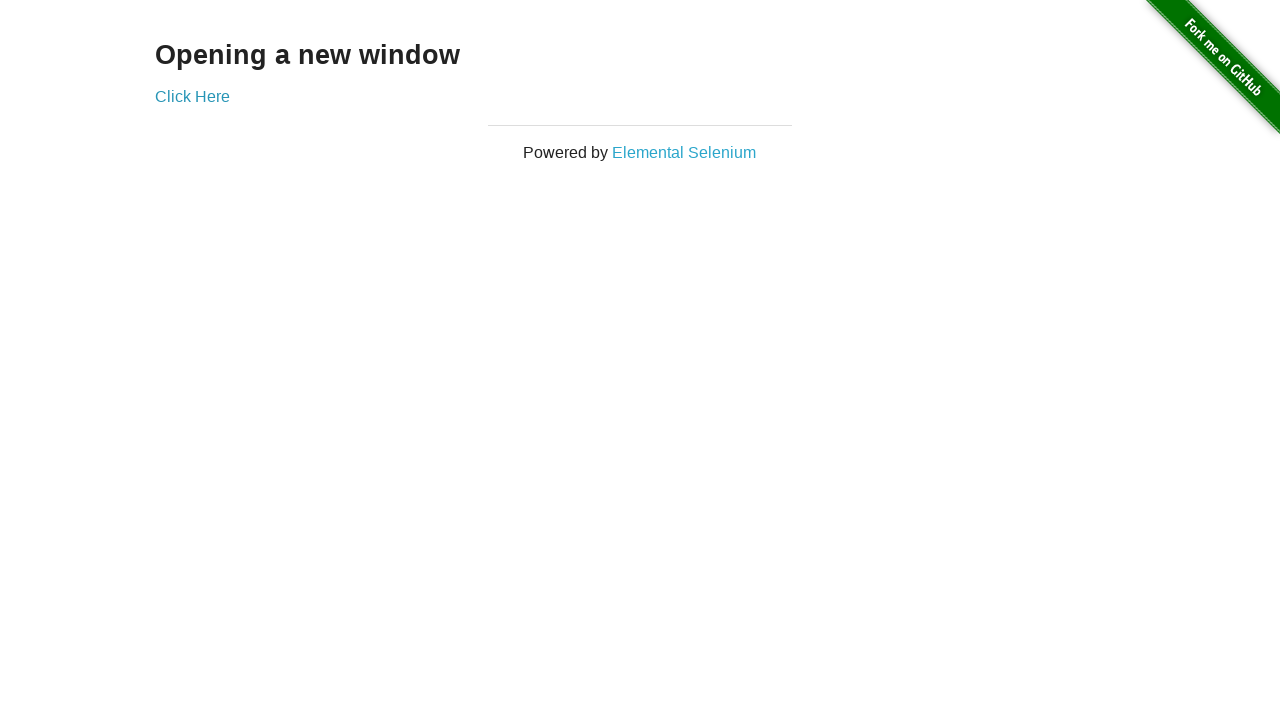

Identified new window by iterating through all pages and excluding original window
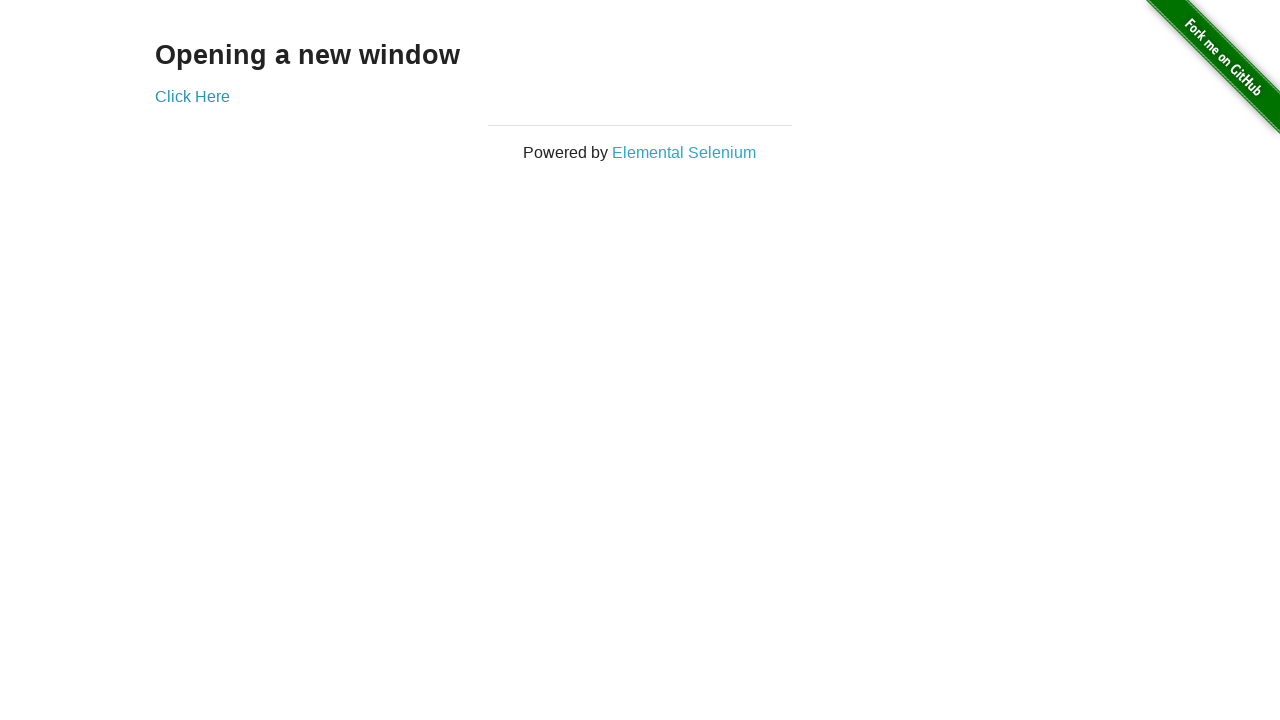

Brought original window to front
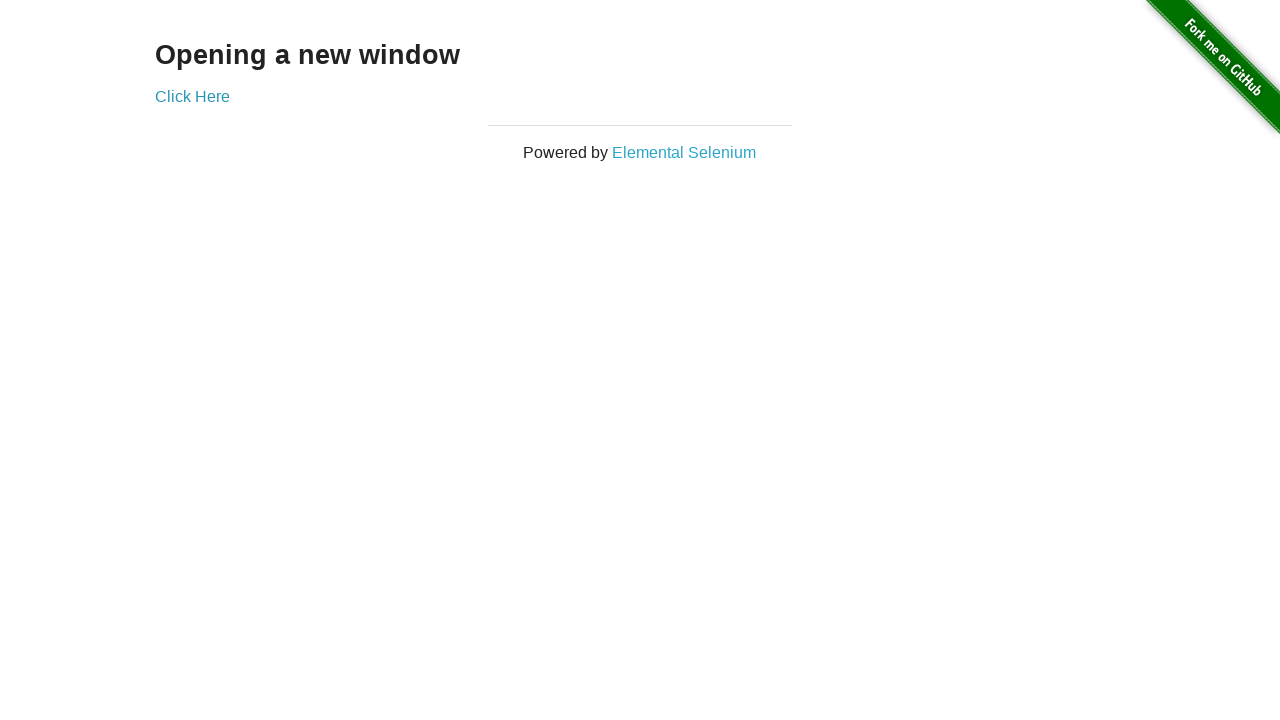

Verified original window title is not 'New Window'
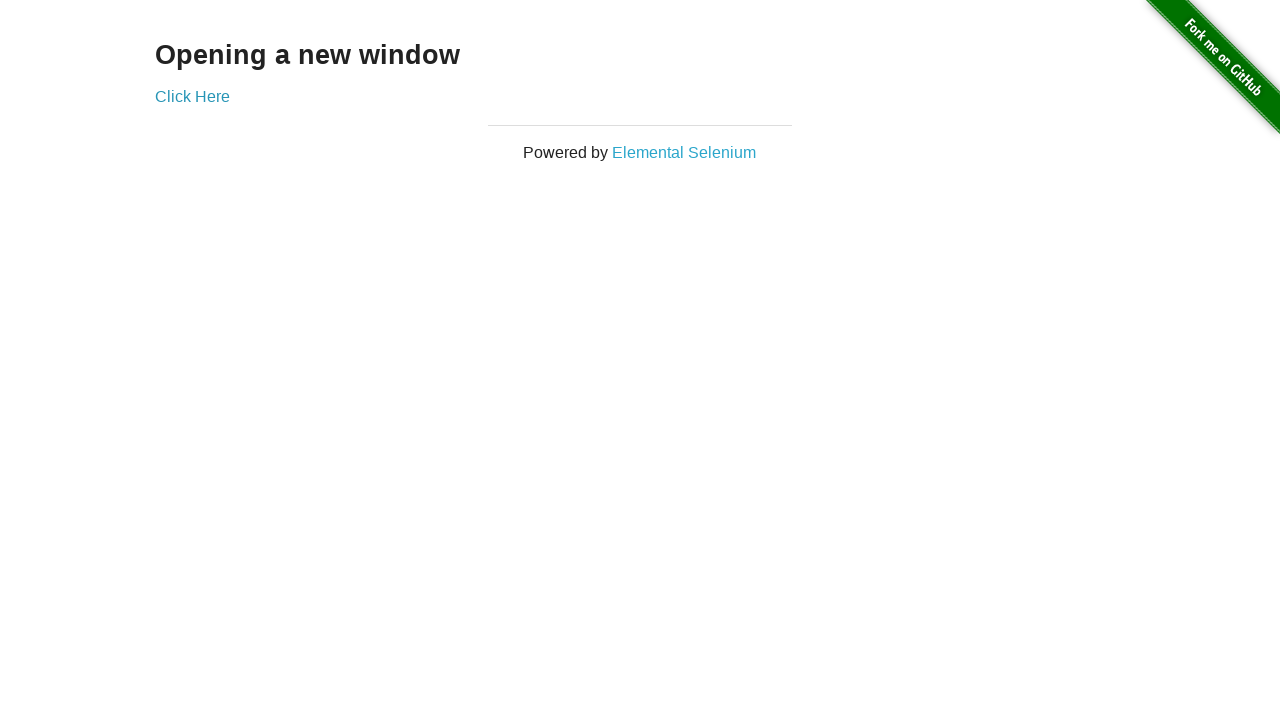

Brought new window to front
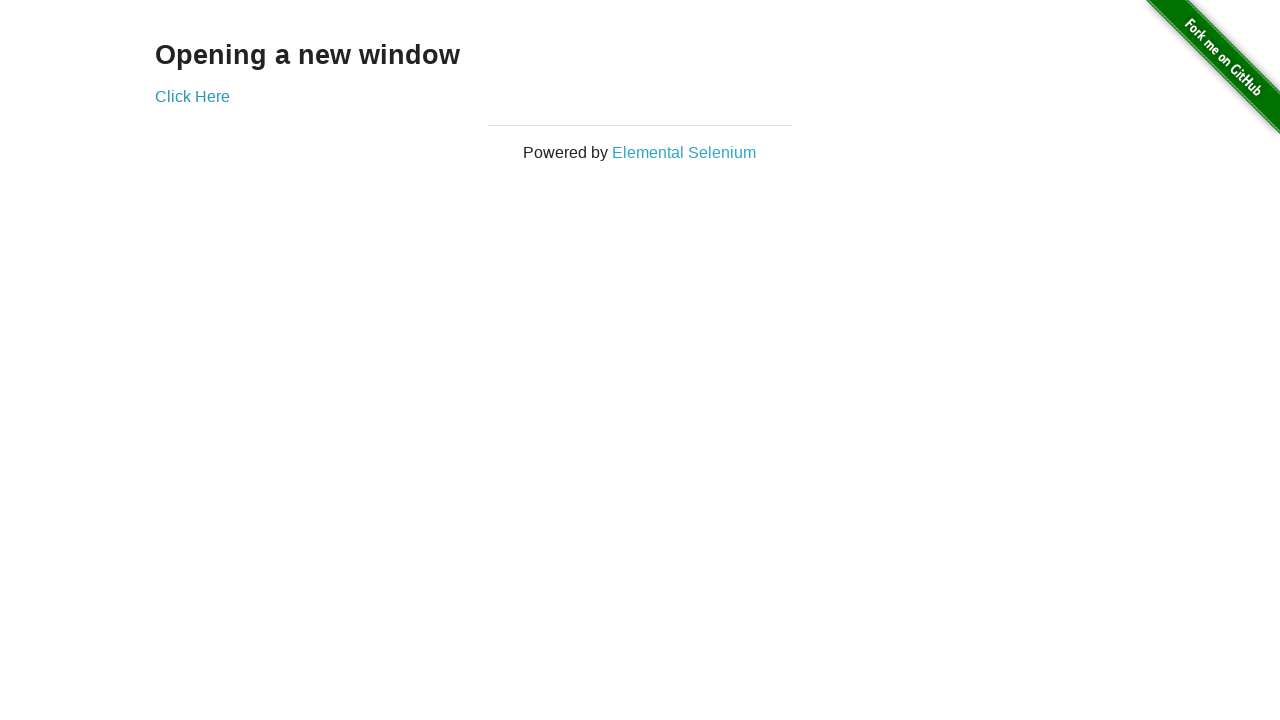

Waited for new window page to fully load
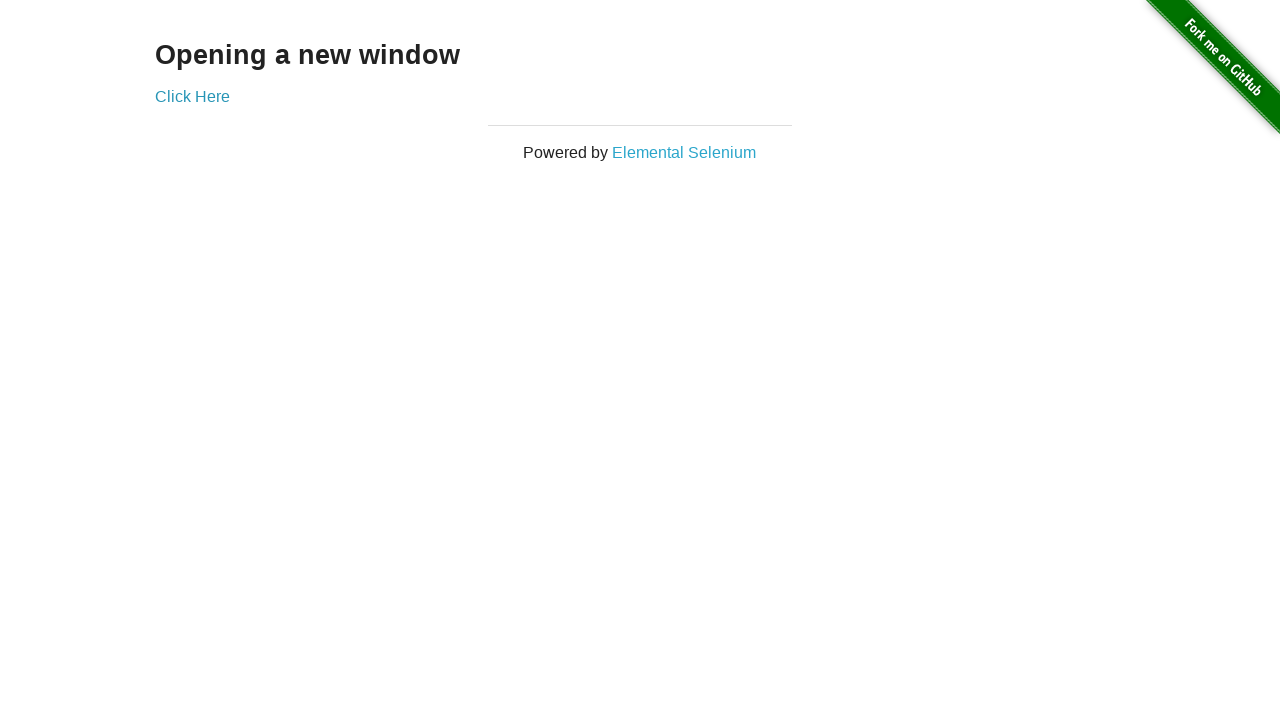

Verified new window title is 'New Window'
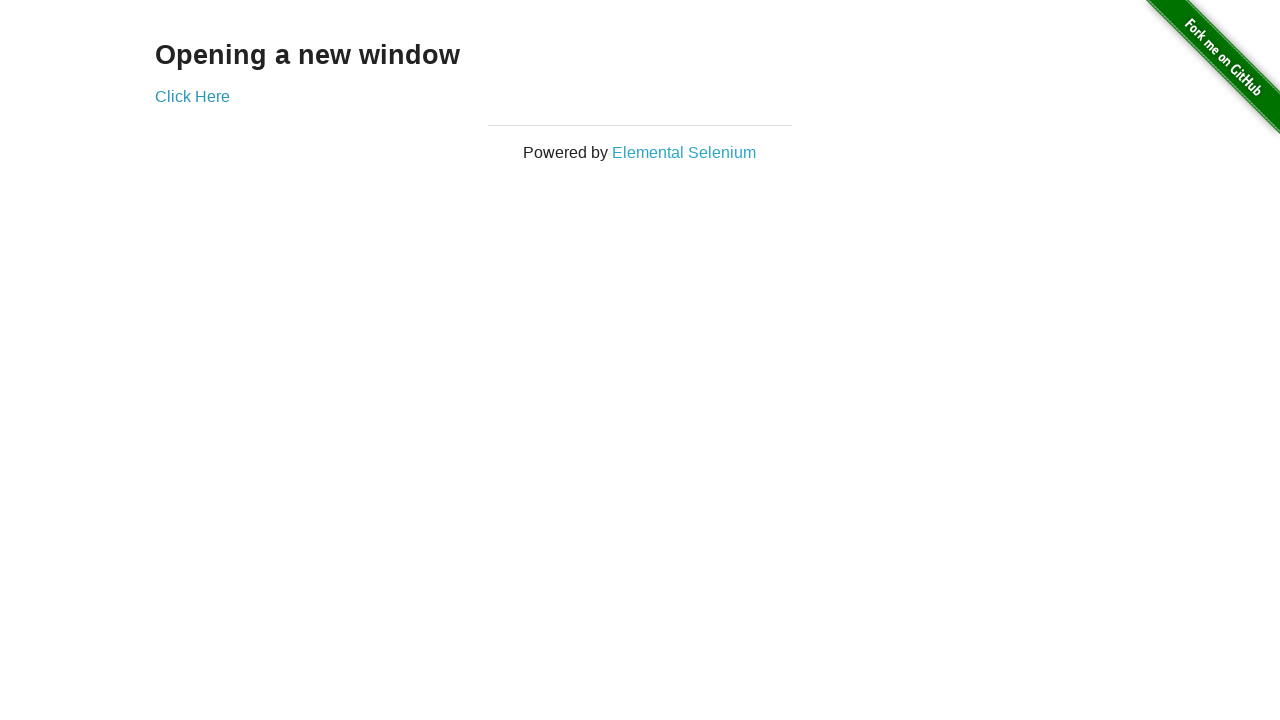

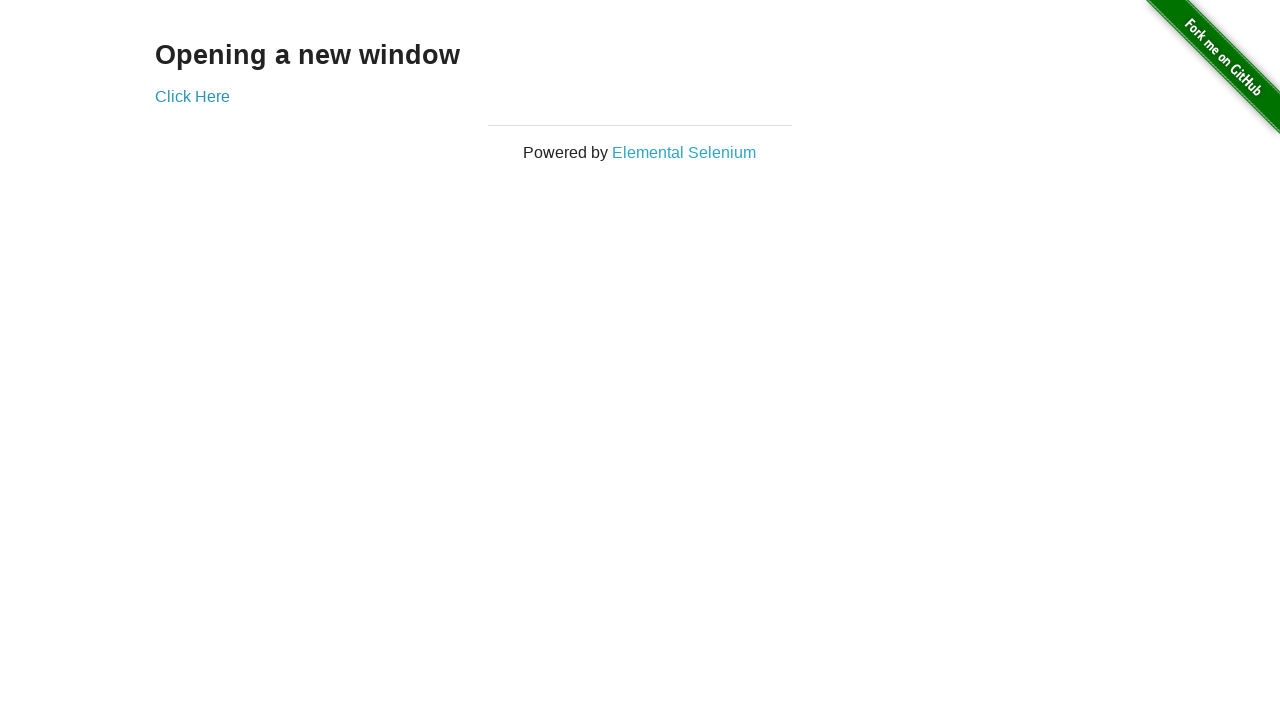